Tests that todo data persists after page reload

Starting URL: https://demo.playwright.dev/todomvc

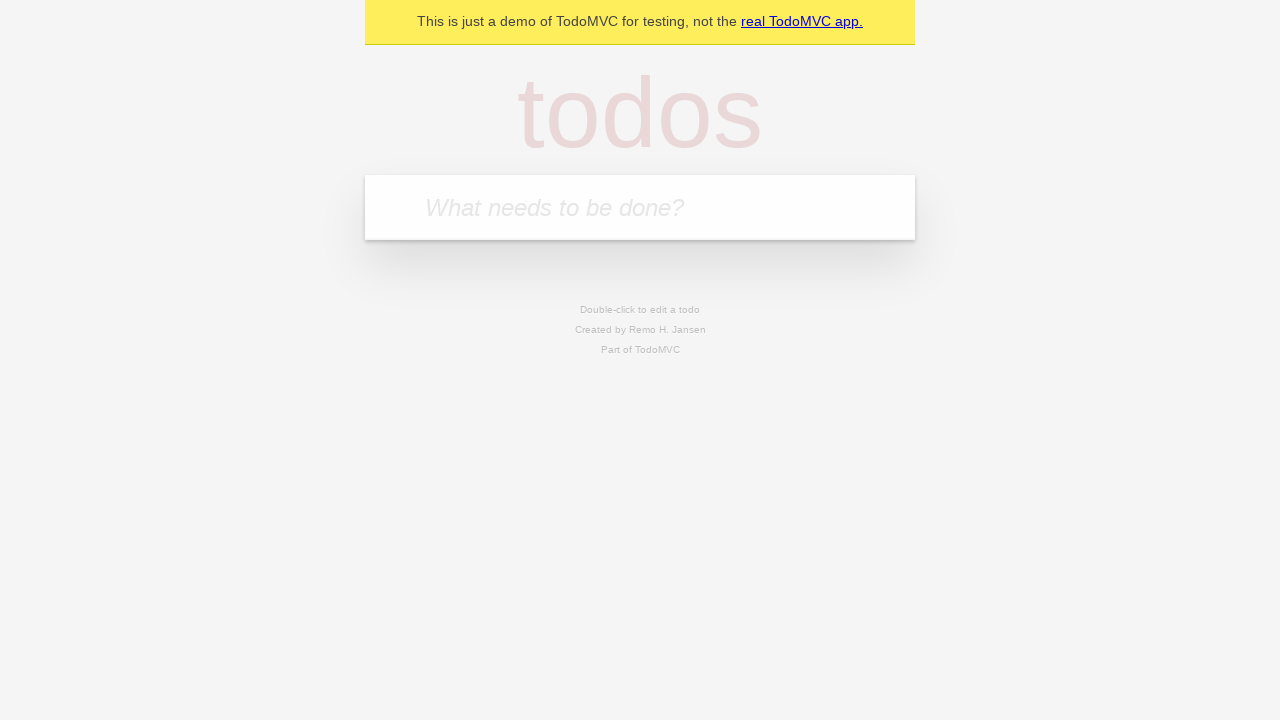

Located the 'What needs to be done?' input field
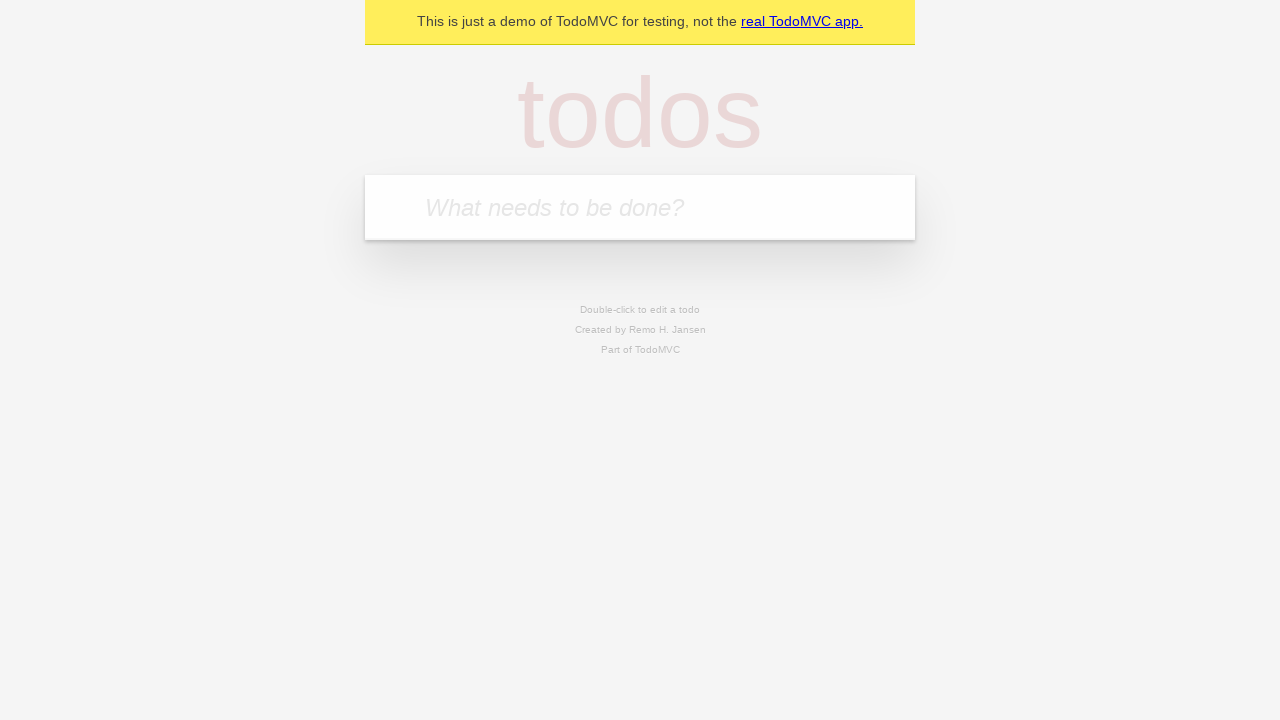

Filled todo input with 'buy some cheese' on internal:attr=[placeholder="What needs to be done?"i]
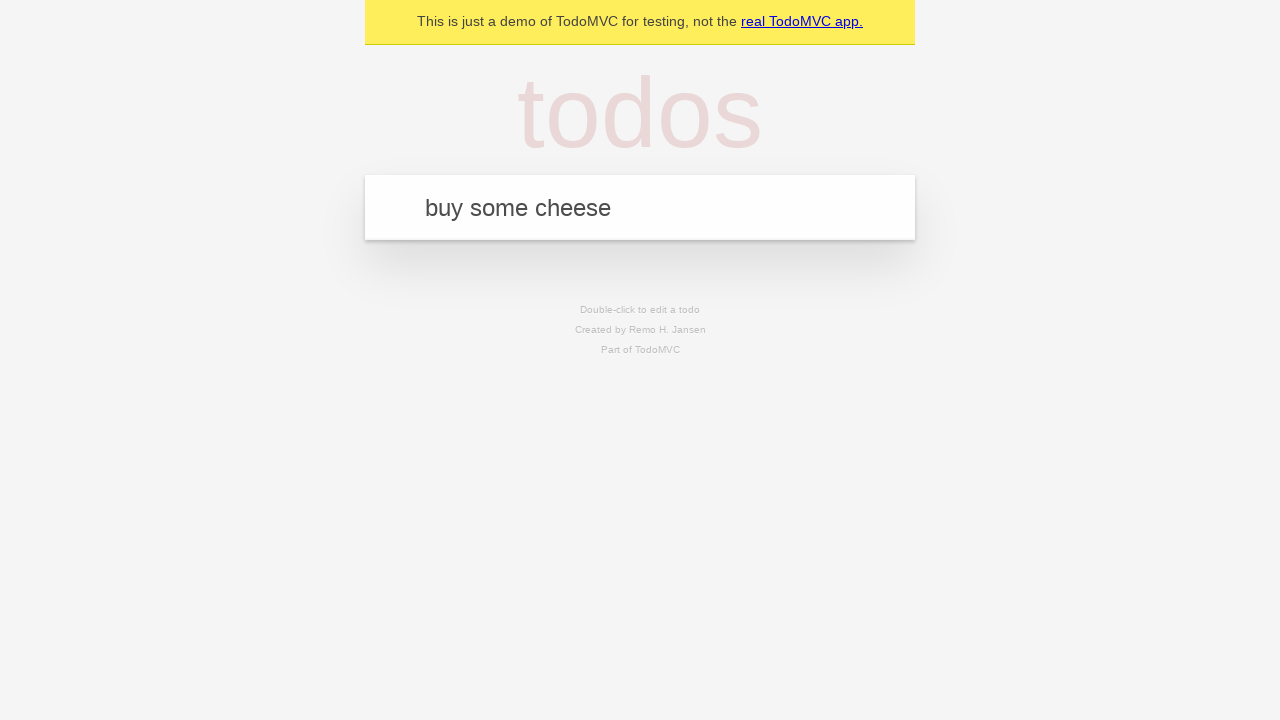

Pressed Enter to add todo 'buy some cheese' on internal:attr=[placeholder="What needs to be done?"i]
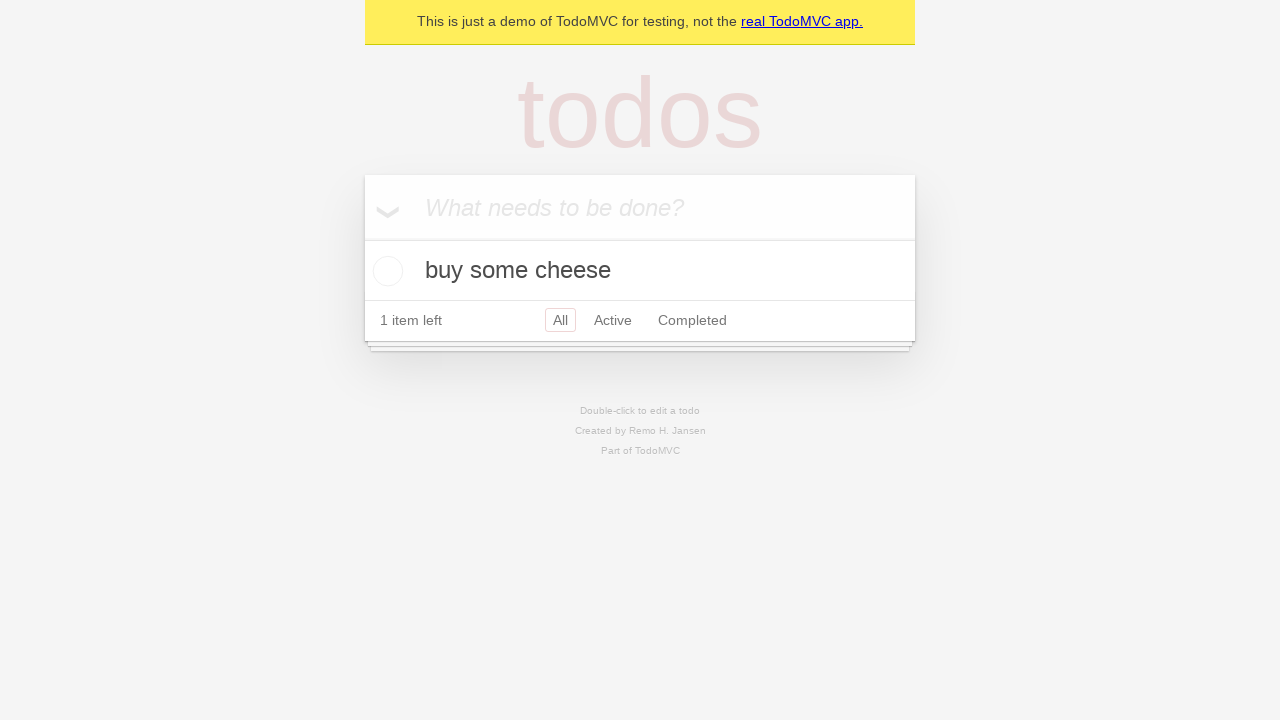

Filled todo input with 'feed the cat' on internal:attr=[placeholder="What needs to be done?"i]
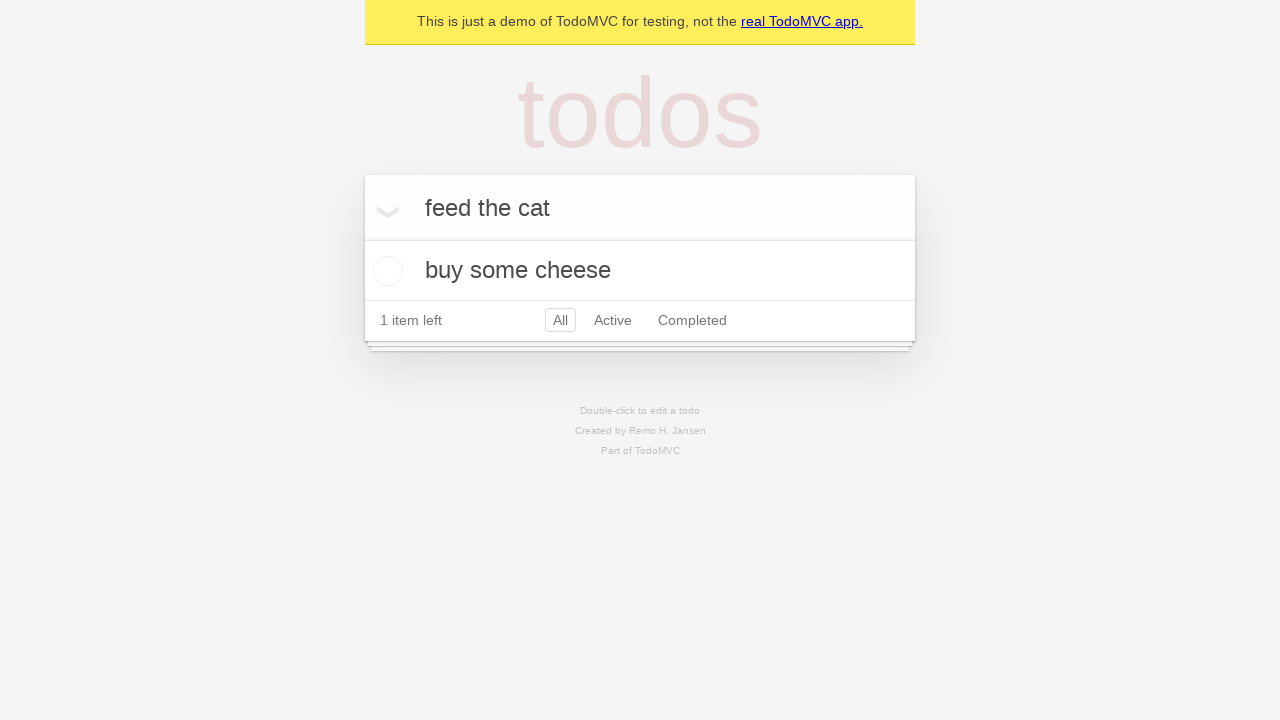

Pressed Enter to add todo 'feed the cat' on internal:attr=[placeholder="What needs to be done?"i]
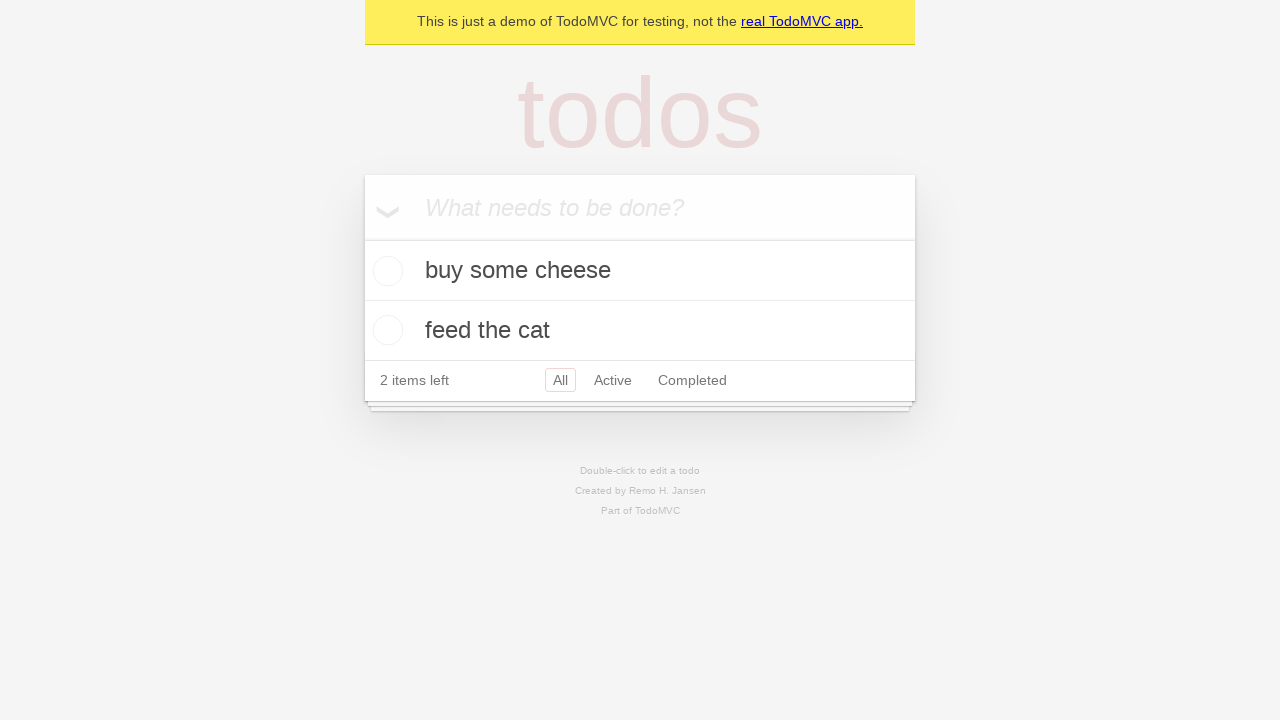

Waited for both todo items to be added to the DOM
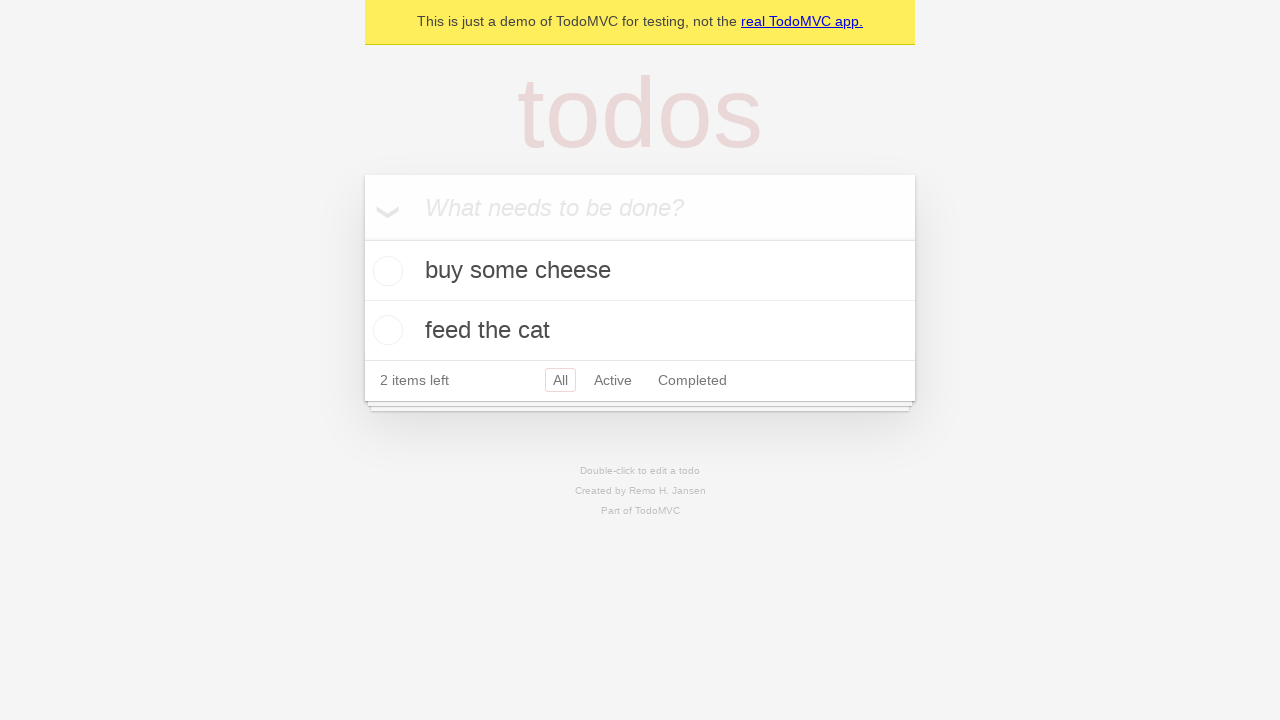

Located checkbox for the first todo item
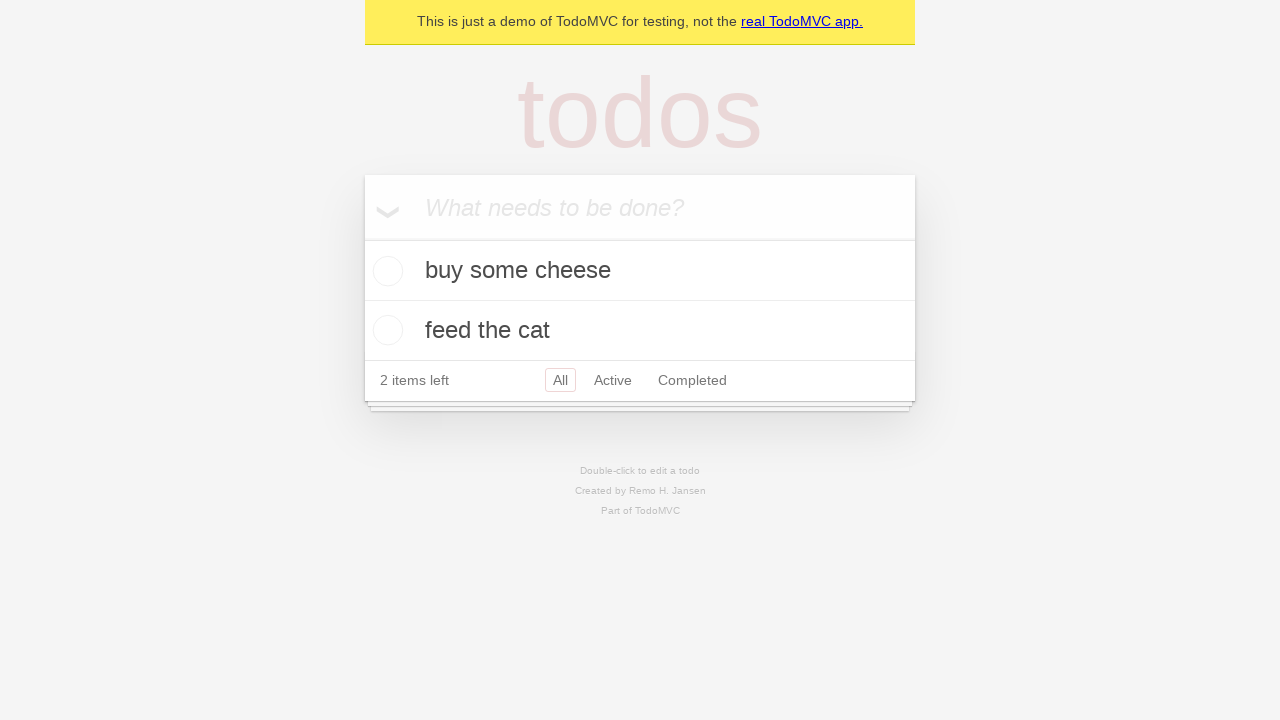

Checked the first todo item at (385, 271) on internal:testid=[data-testid="todo-item"s] >> nth=0 >> internal:role=checkbox
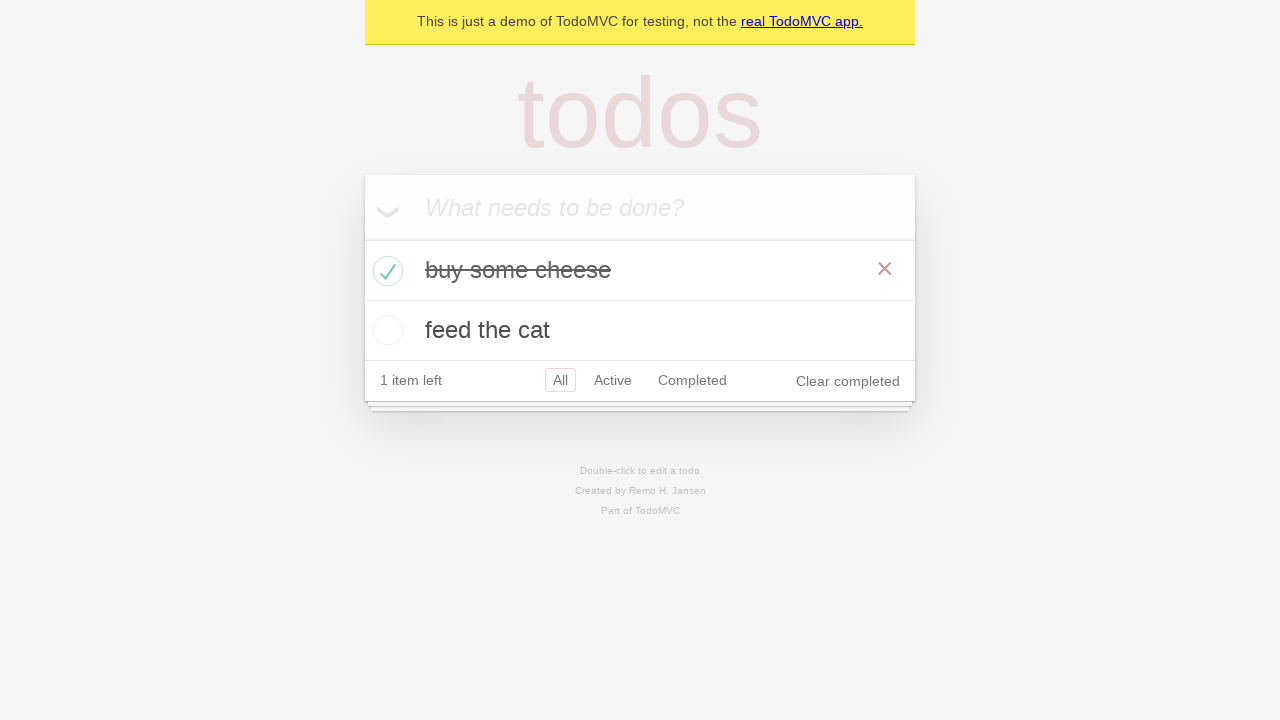

Reloaded the page to test data persistence
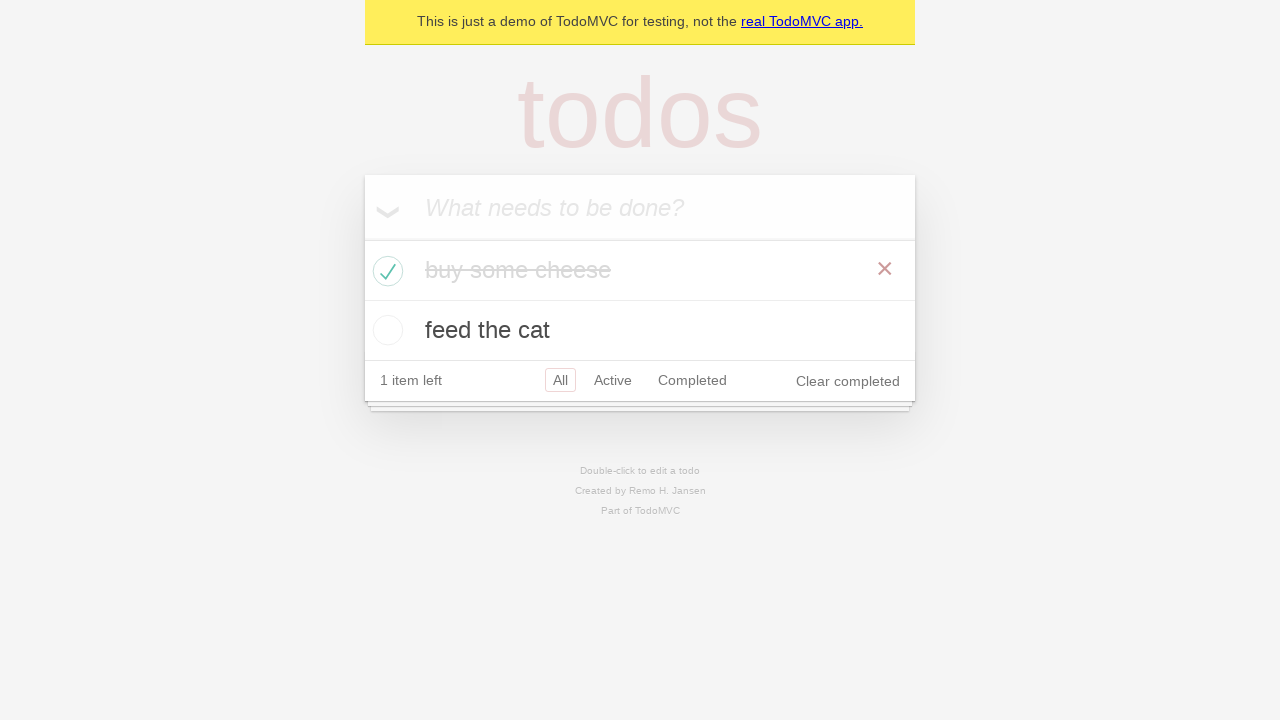

Verified that both todo items persisted after page reload
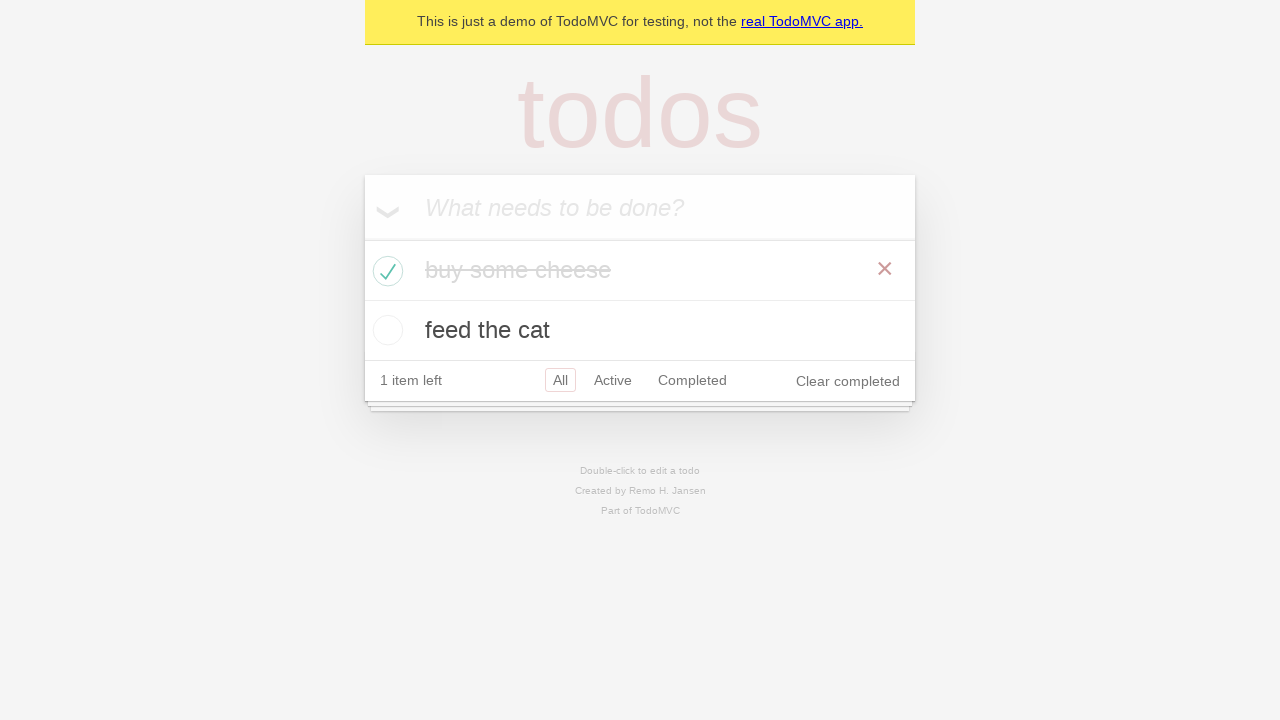

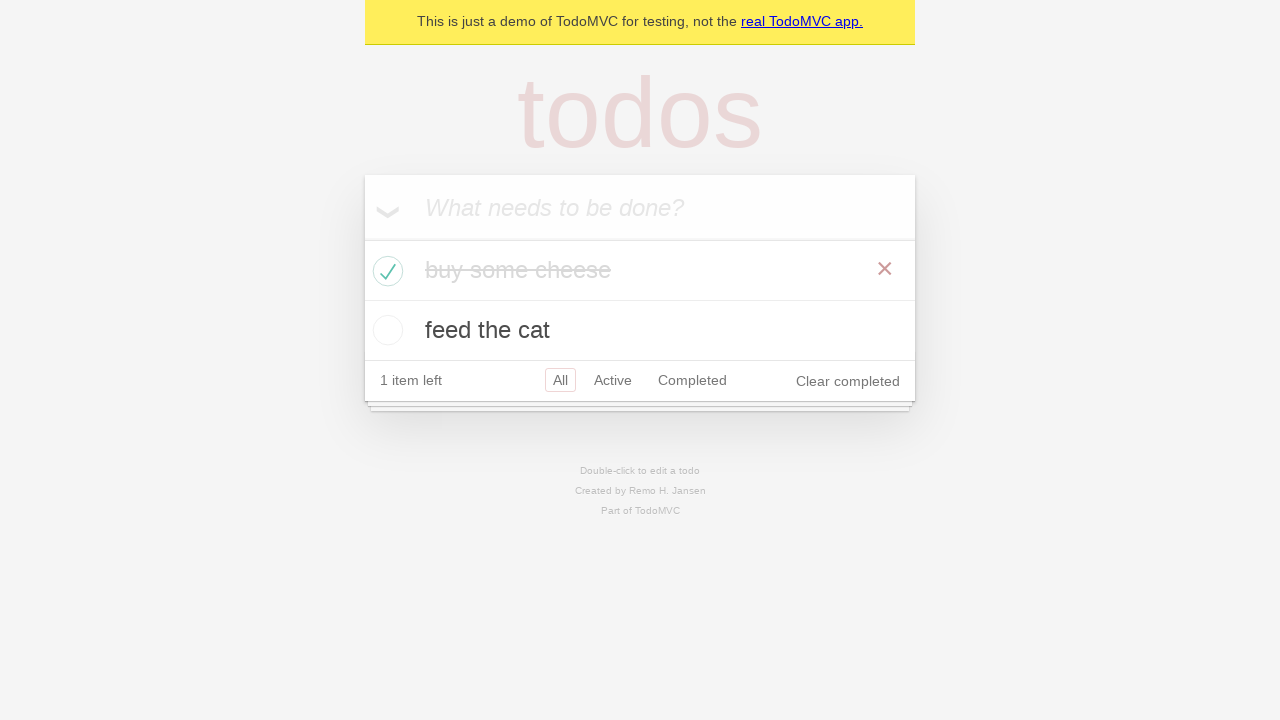